Tests radio button functionality by clicking three different radio button options

Starting URL: https://rahulshettyacademy.com/AutomationPractice/

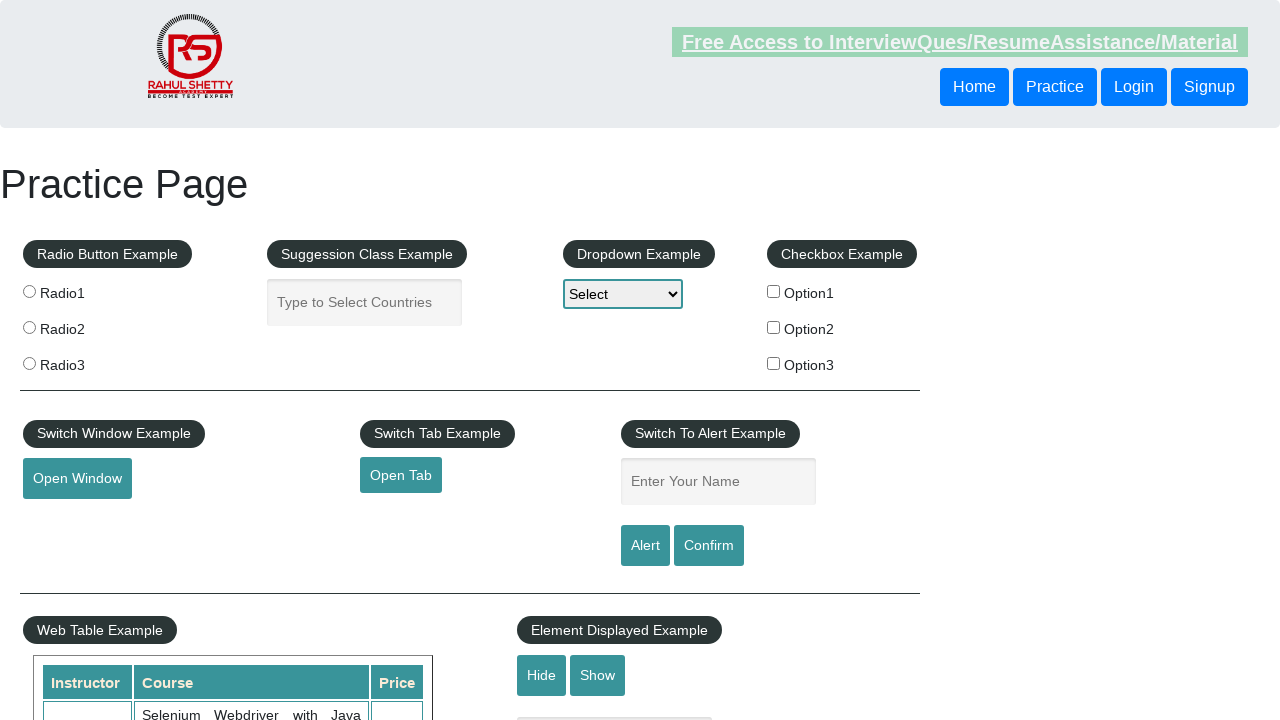

Clicked first radio button (radio1) at (29, 291) on [value="radio1"]
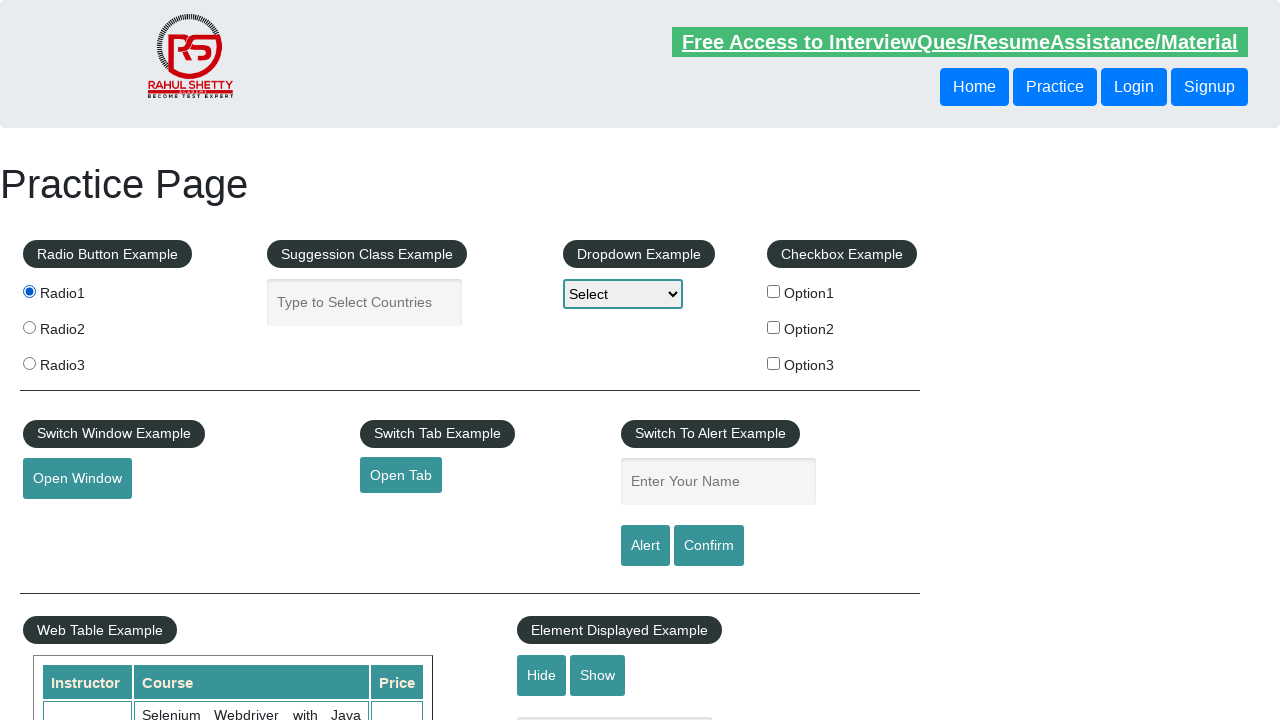

Clicked second radio button (radio2) at (29, 327) on [value="radio2"]
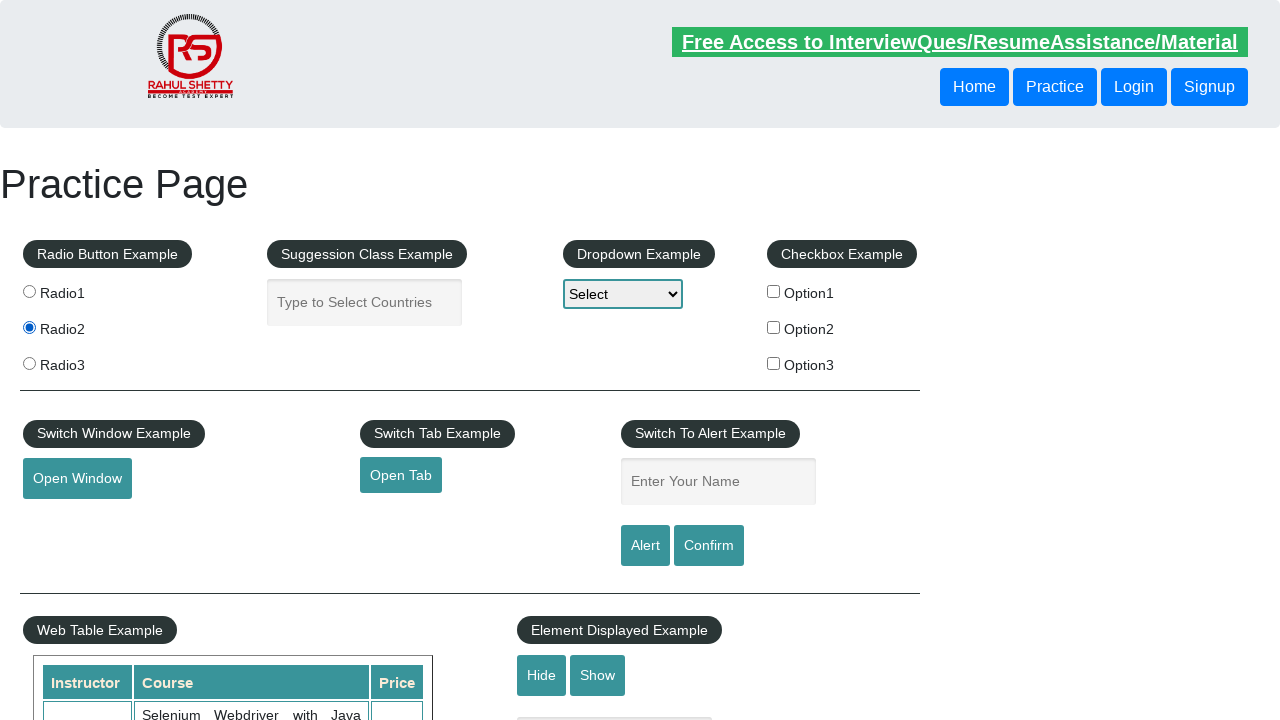

Clicked third radio button (radio3) at (29, 363) on [value="radio3"]
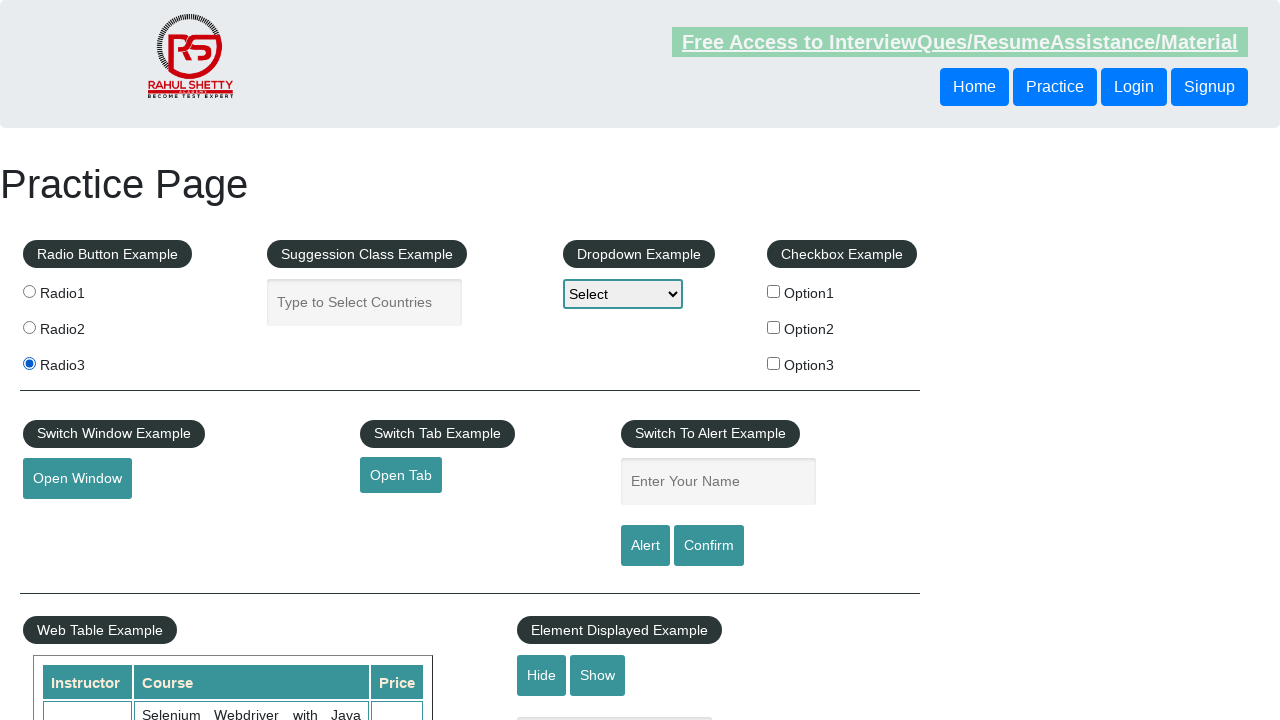

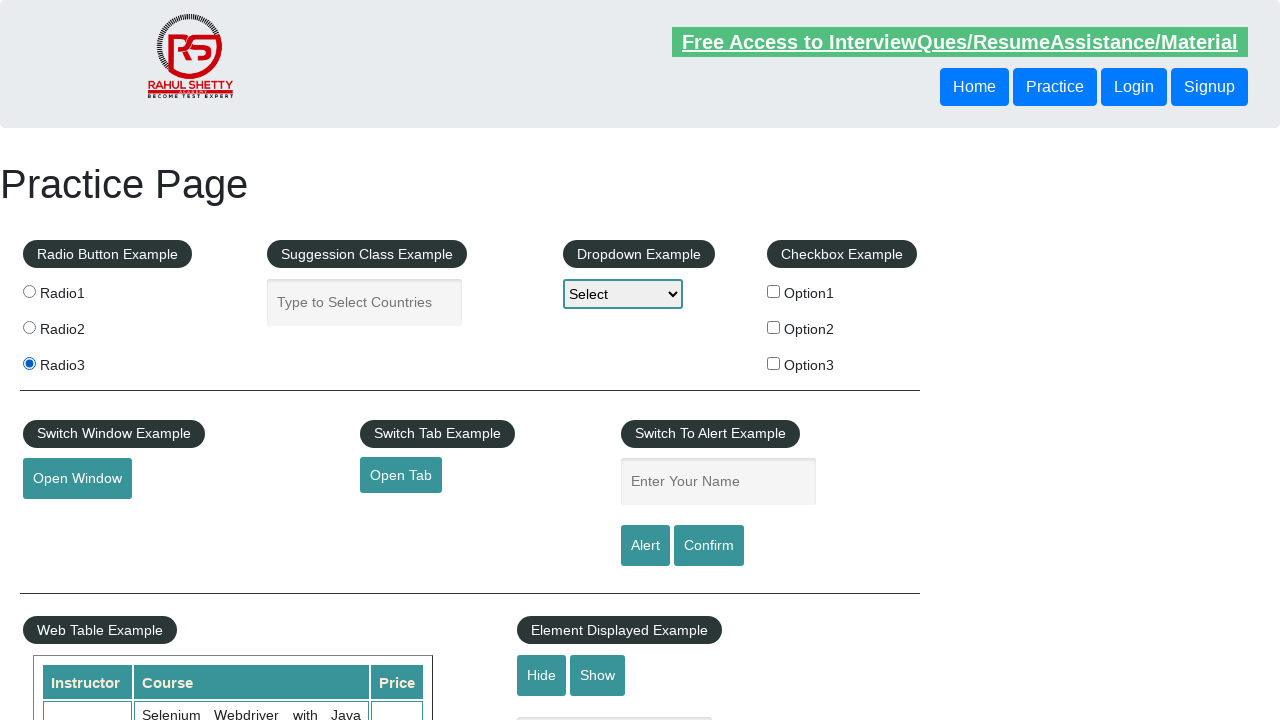